Navigates to the TV Licensing UK website and verifies the page loads by checking the URL and title are accessible.

Starting URL: https://www.tvlicensing.co.uk

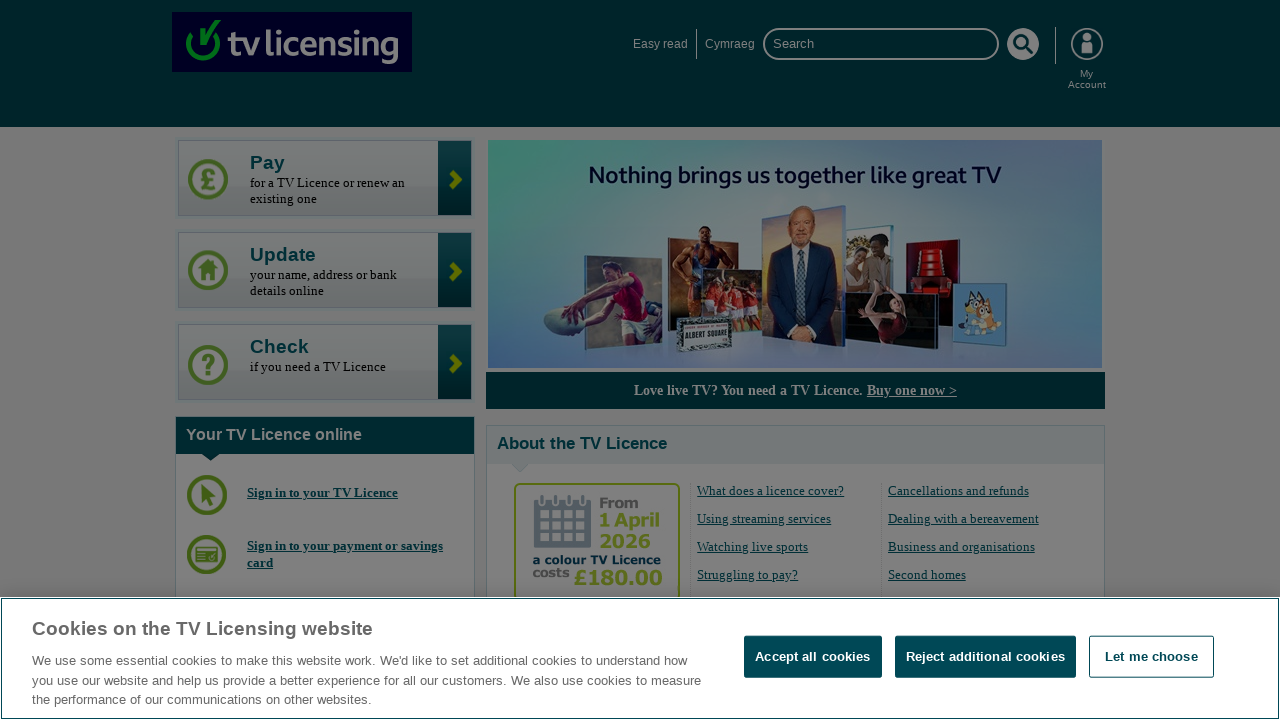

Waited for page to reach domcontentloaded state
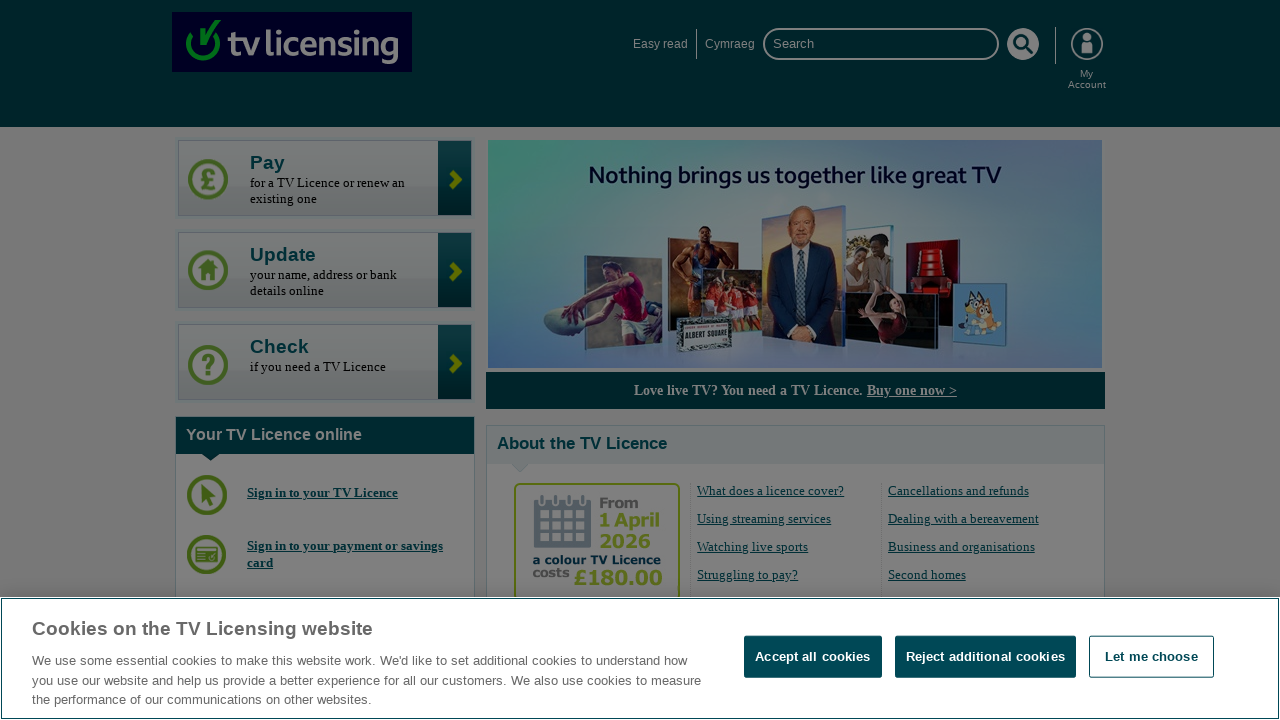

Retrieved current URL: https://www.tvlicensing.co.uk/
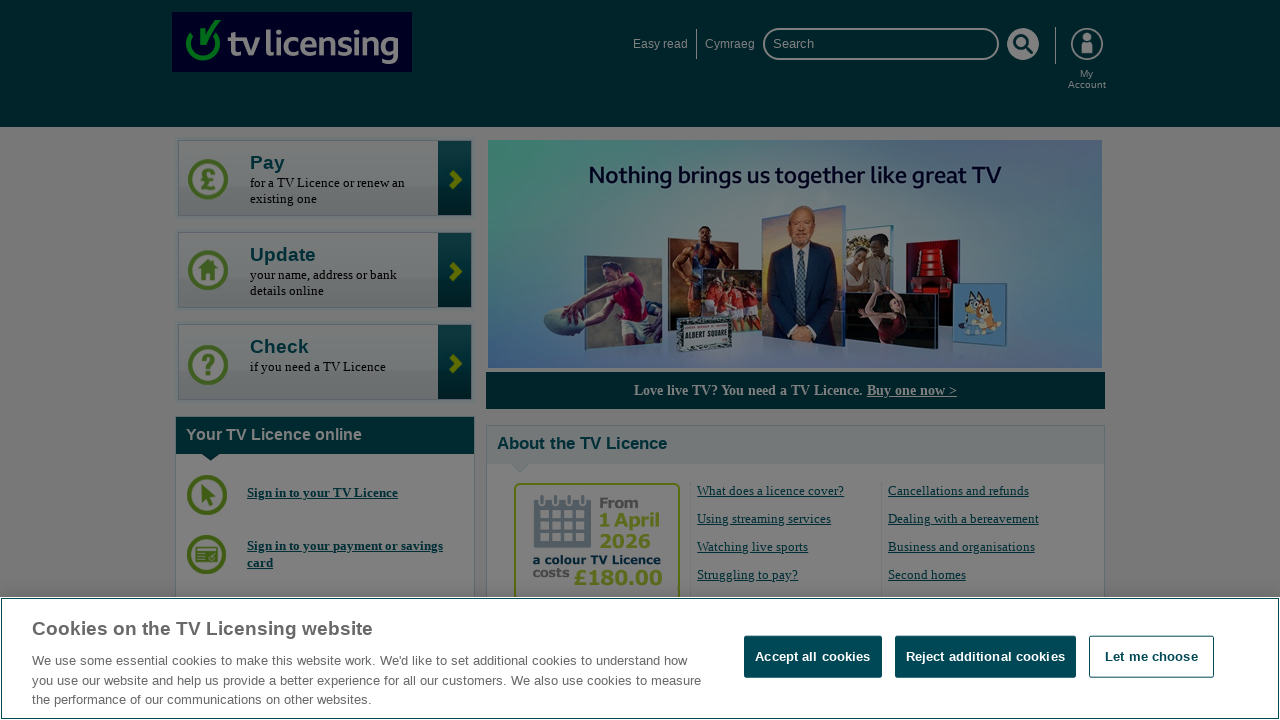

Retrieved page title: TV Licence - TV Licensing ™
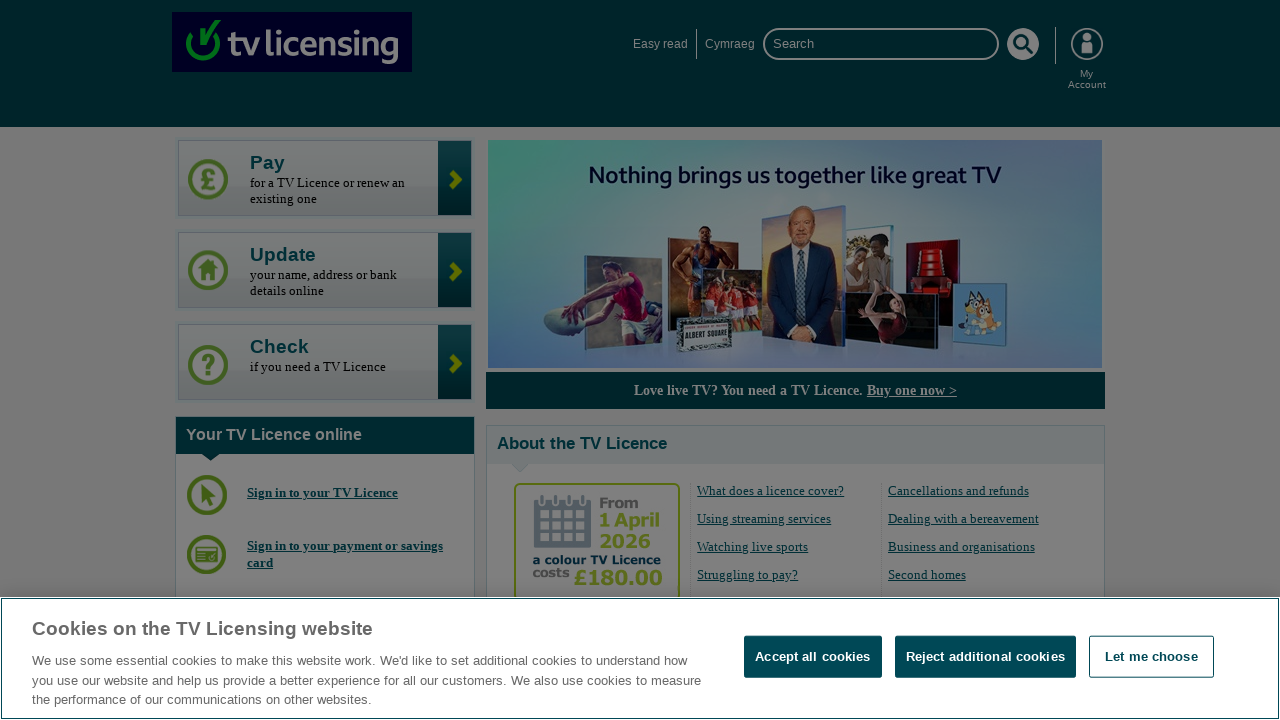

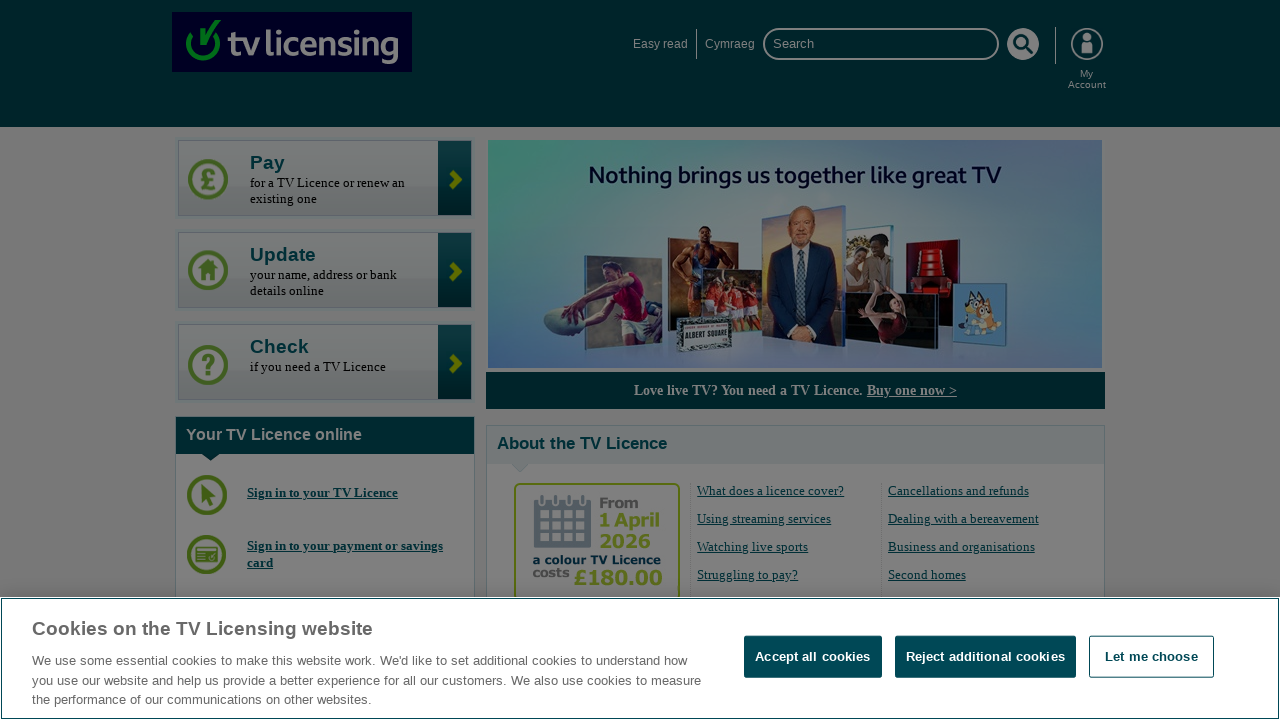